Tests clicking a button that has a dynamically generated ID by locating it via its role and accessible name rather than relying on a static ID selector.

Starting URL: http://uitestingplayground.com/dynamicid

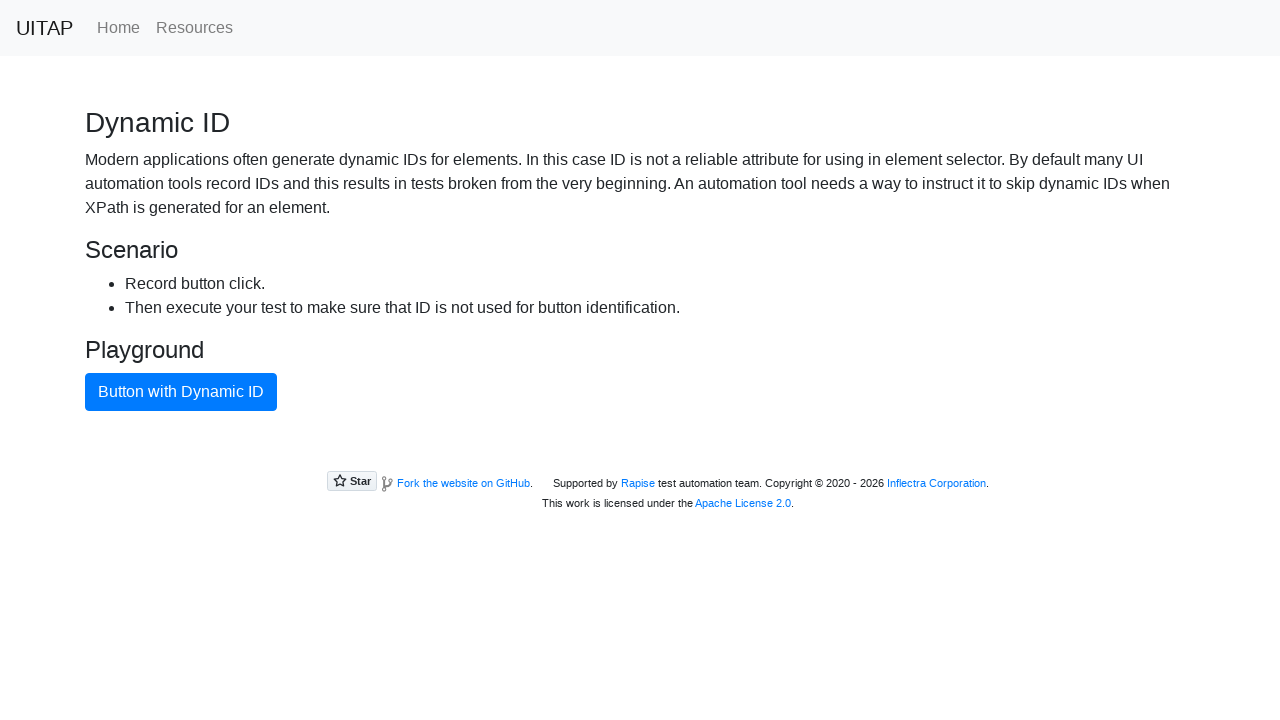

Located button with dynamic ID by role and accessible name
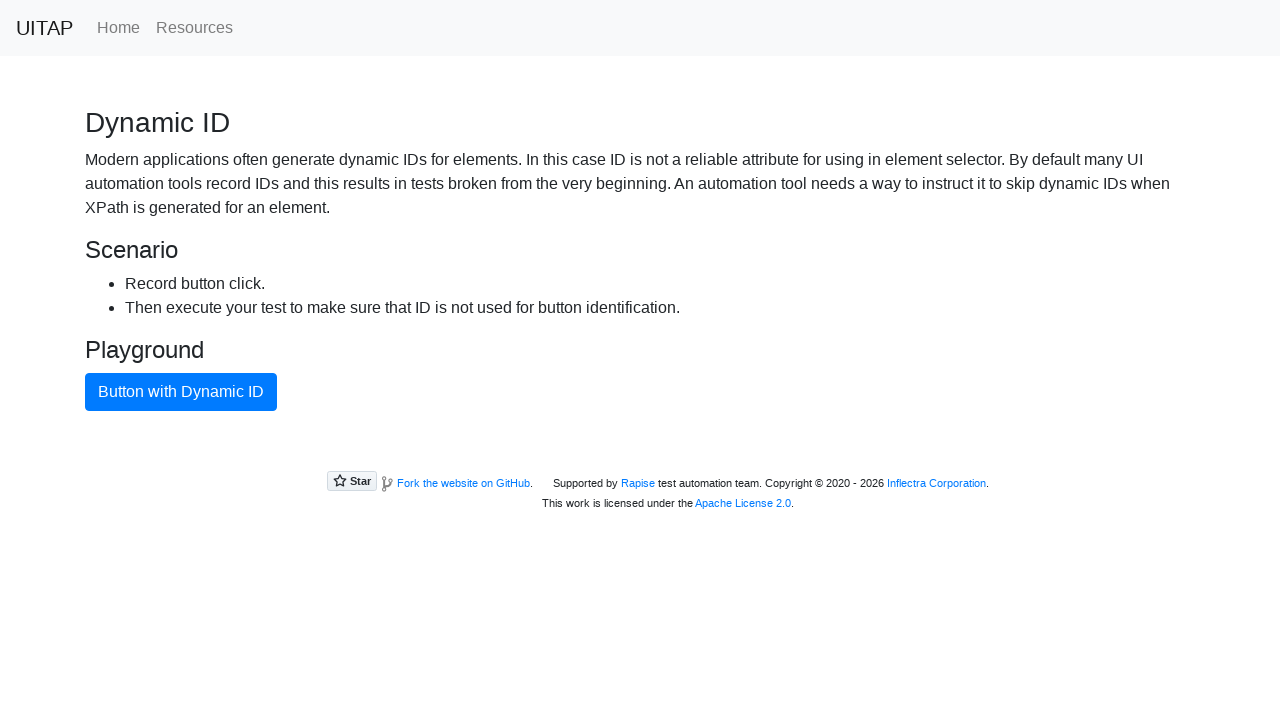

Button with dynamic ID is now visible
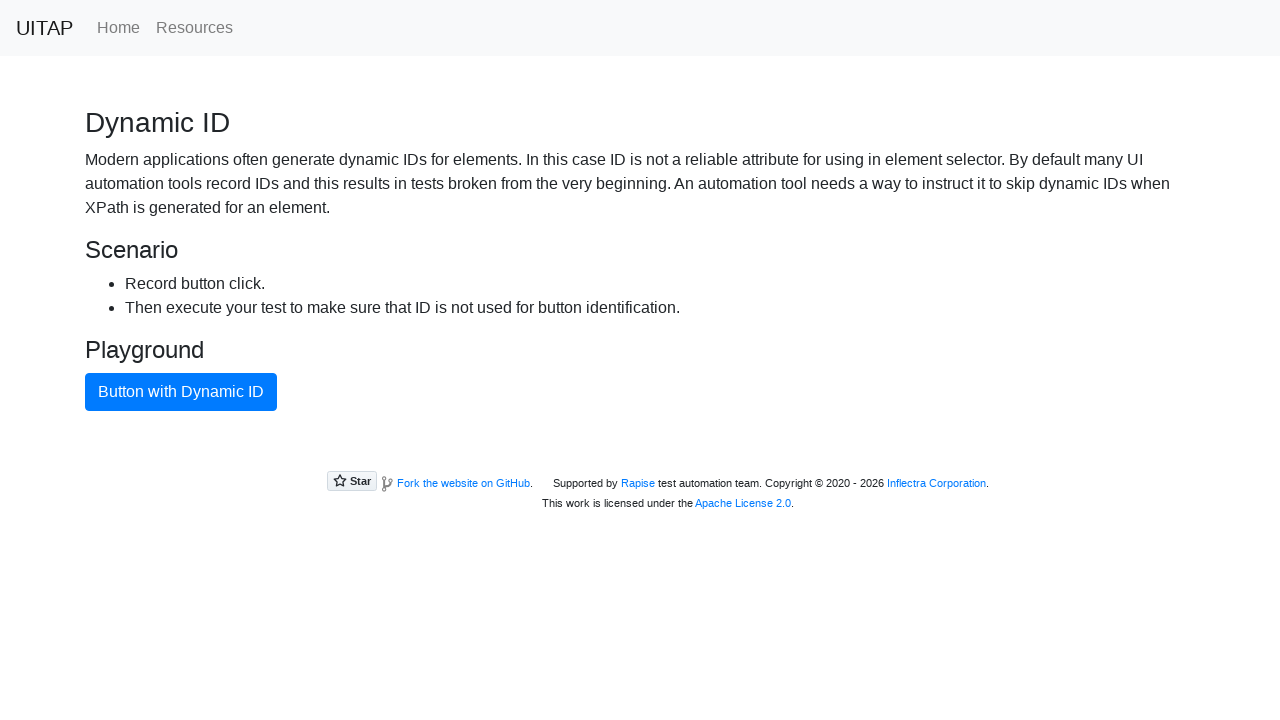

Clicked the button with dynamic ID at (181, 392) on internal:role=button[name="Button with Dynamic ID"i]
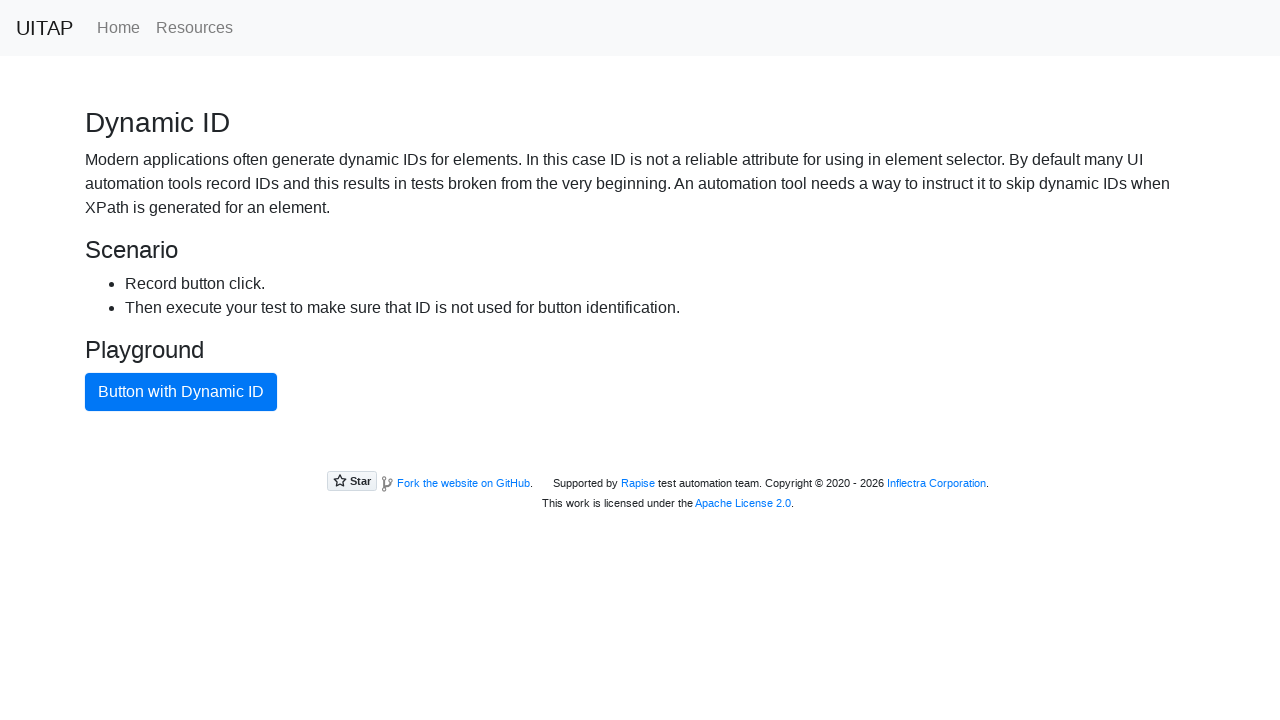

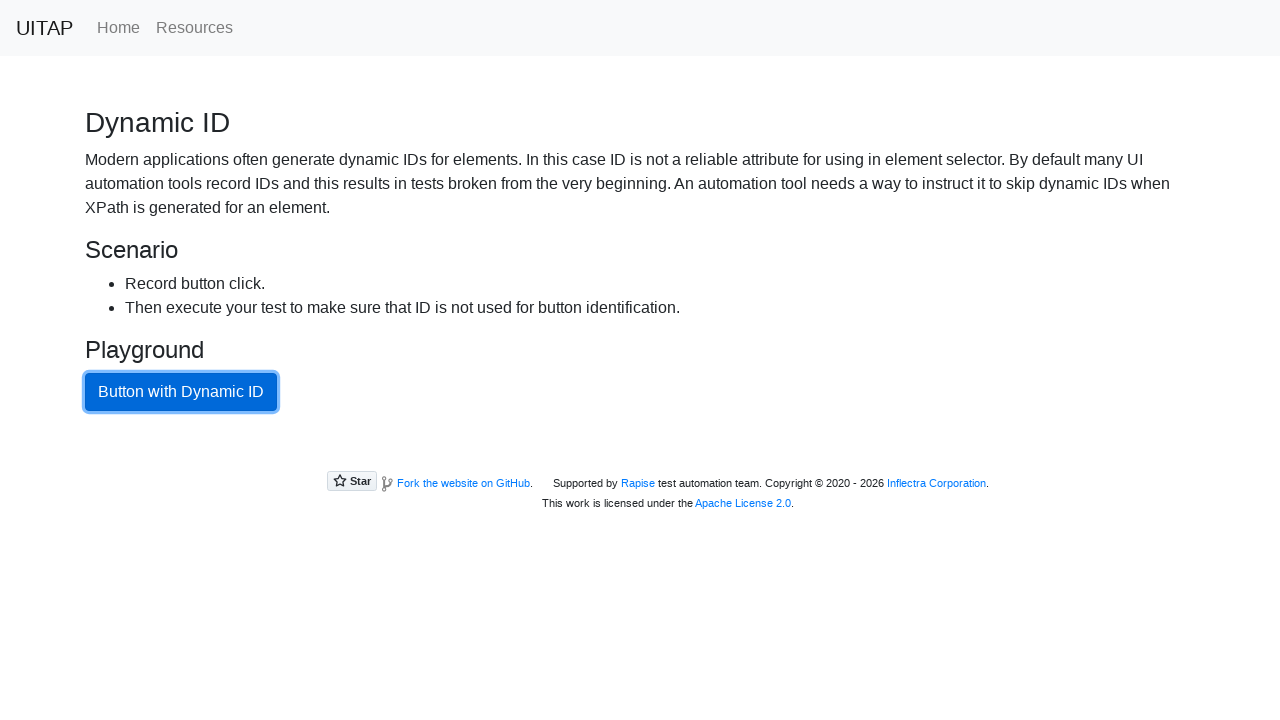